Tests JavaScript prompt dialog functionality by clicking a button to trigger the prompt, entering text, accepting it, and verifying the confirmation message displays the entered text.

Starting URL: http://the-internet.herokuapp.com/javascript_alerts

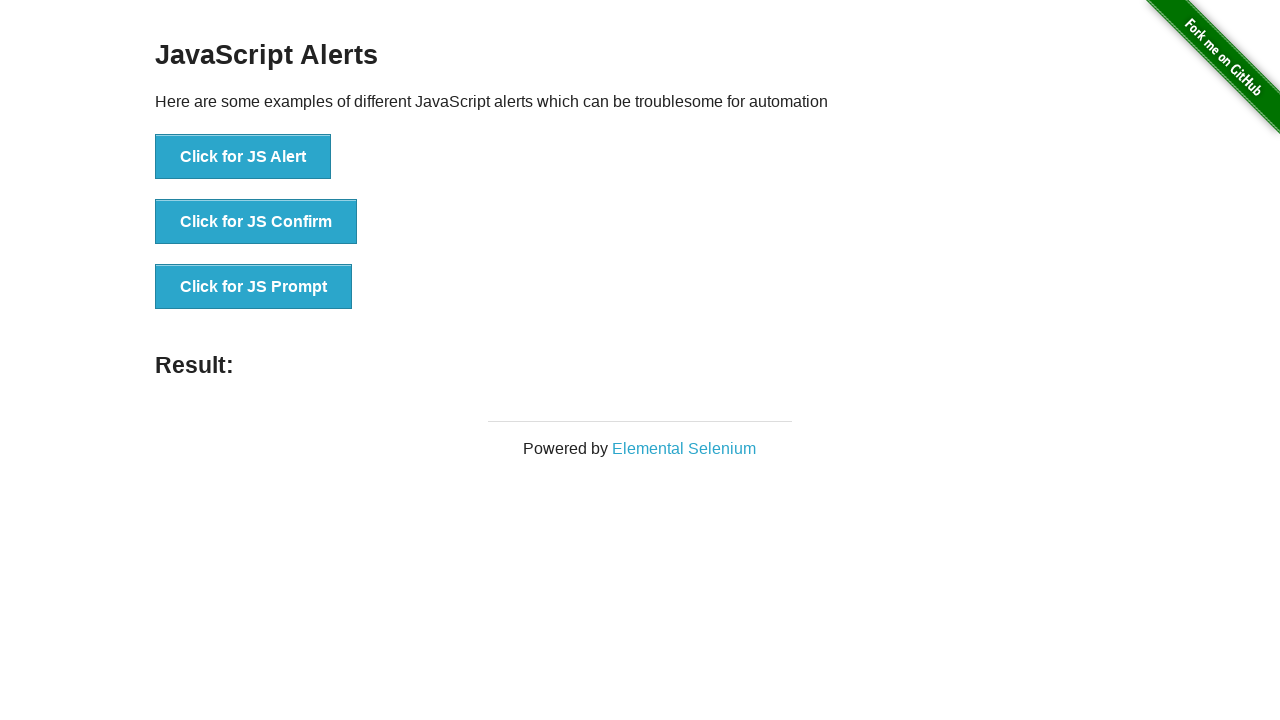

Clicked the JS Prompt button at (254, 287) on button[onclick='jsPrompt()']
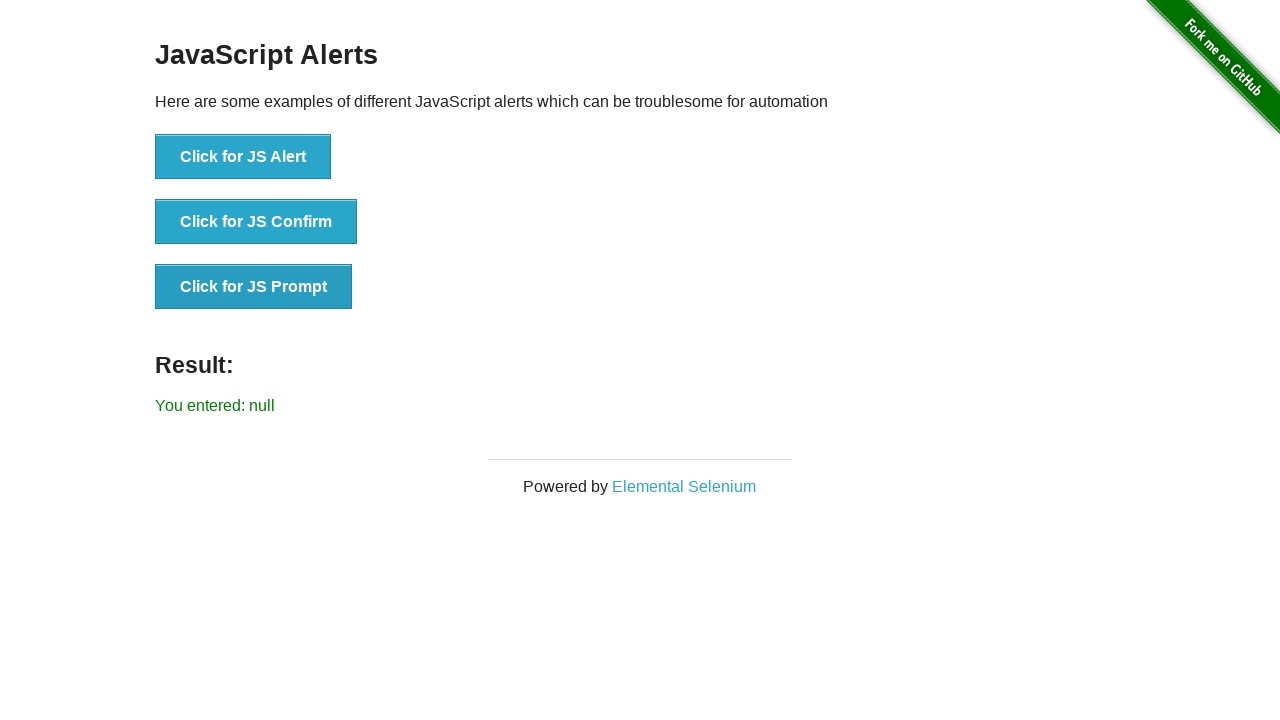

Set up dialog event handler
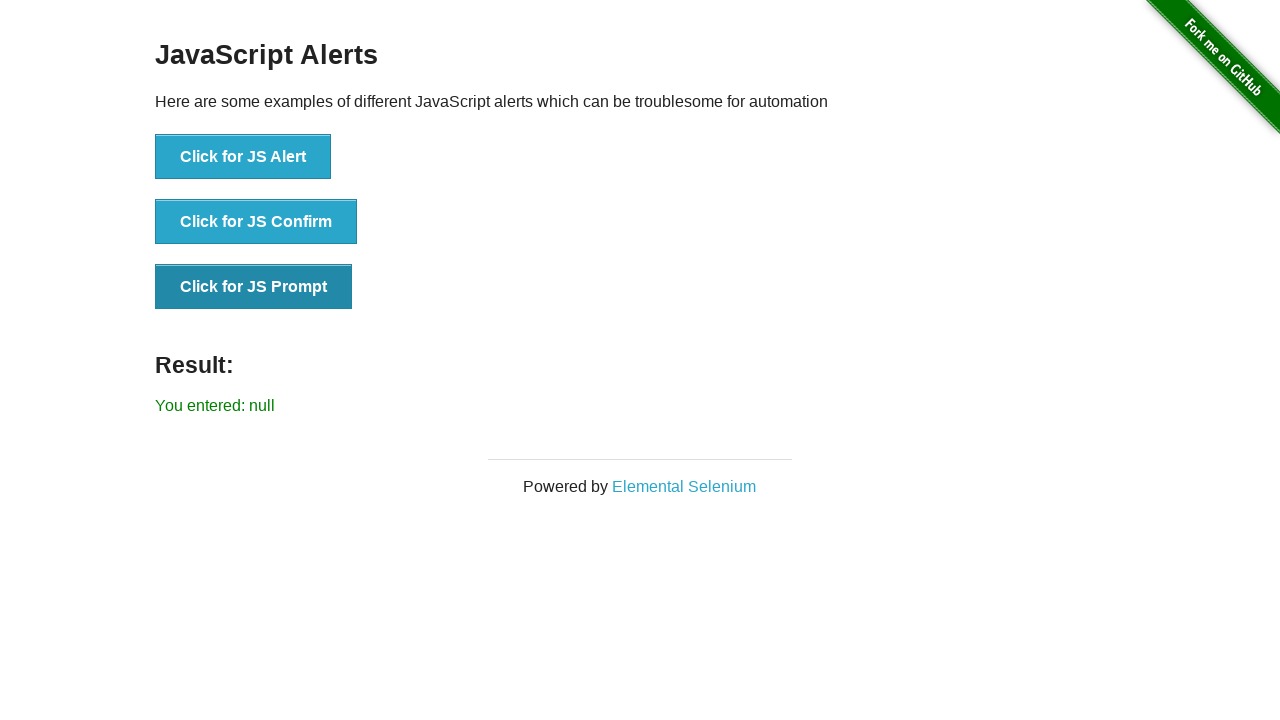

Accepted JavaScript prompt dialog with text 'Alucinado' at (254, 287) on button[onclick='jsPrompt()']
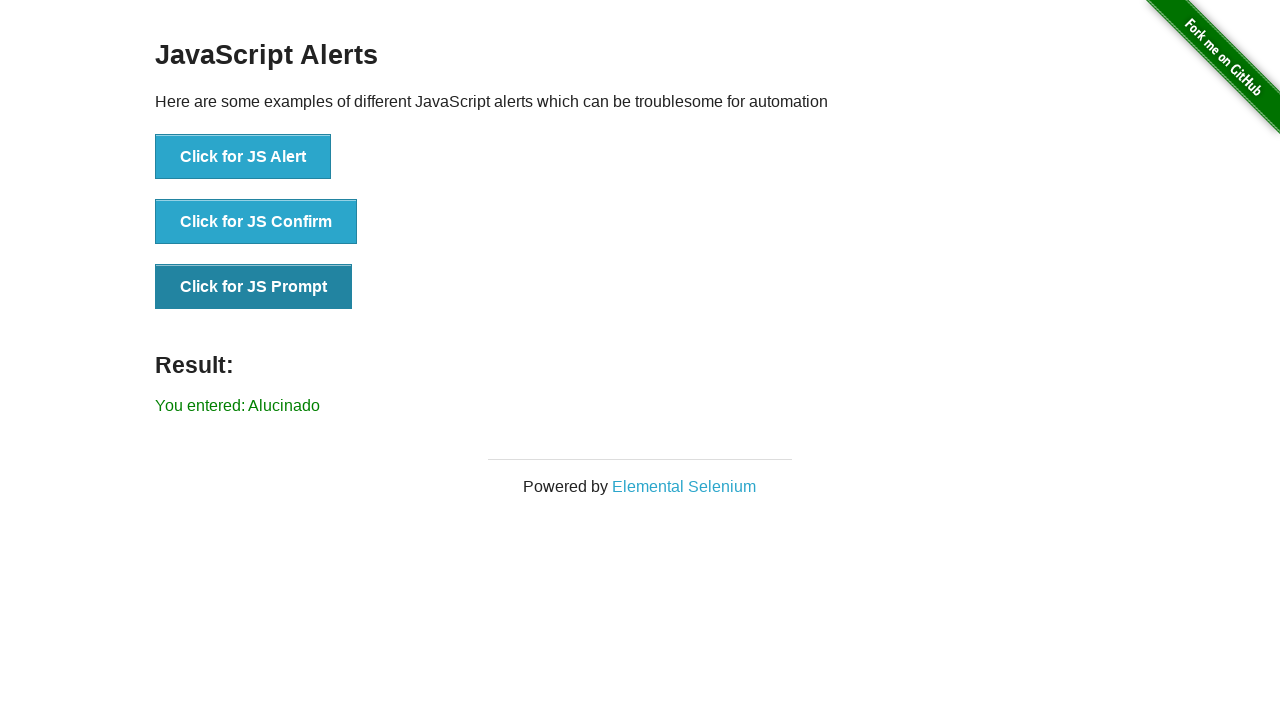

Clicked the JS Prompt button to trigger dialog
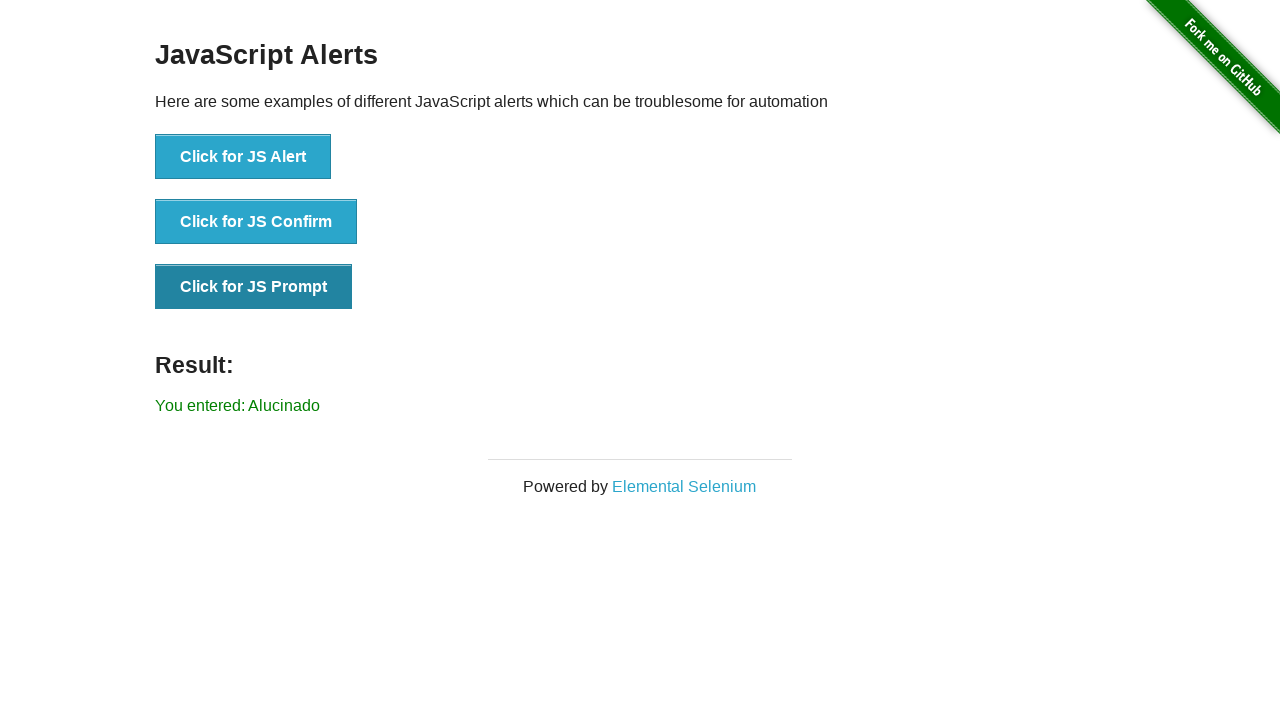

Result message element loaded
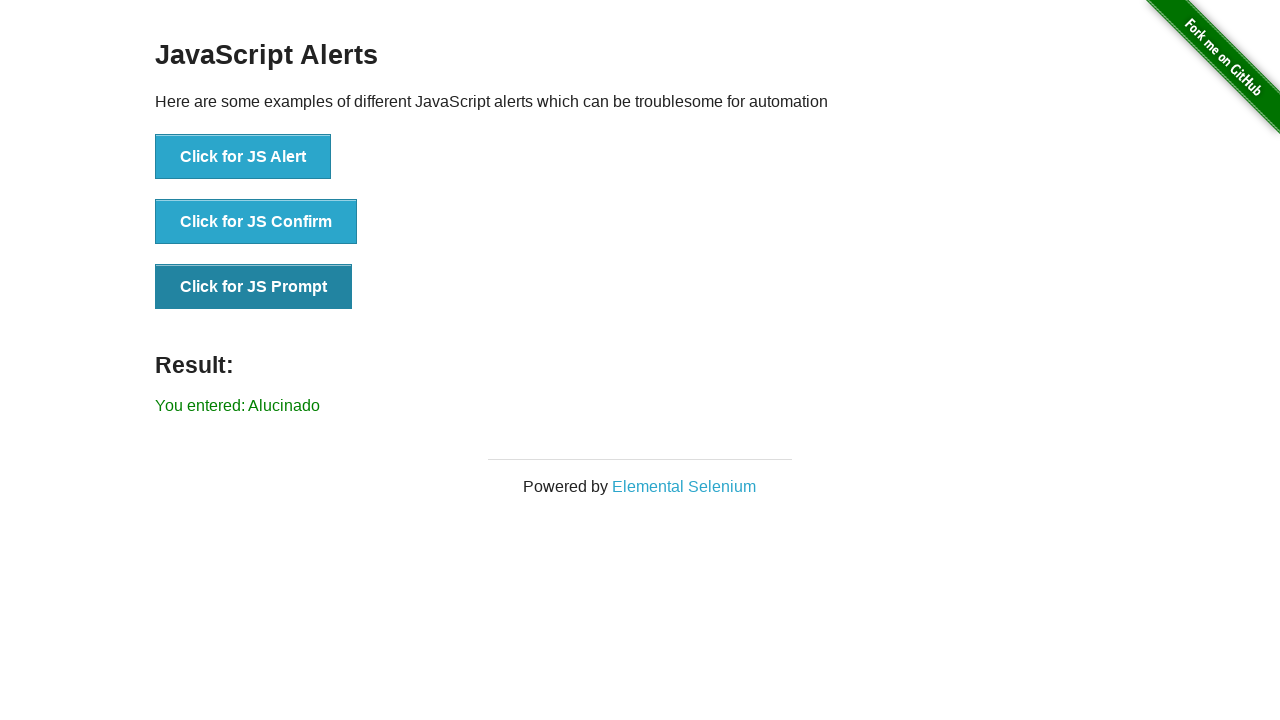

Retrieved result text content
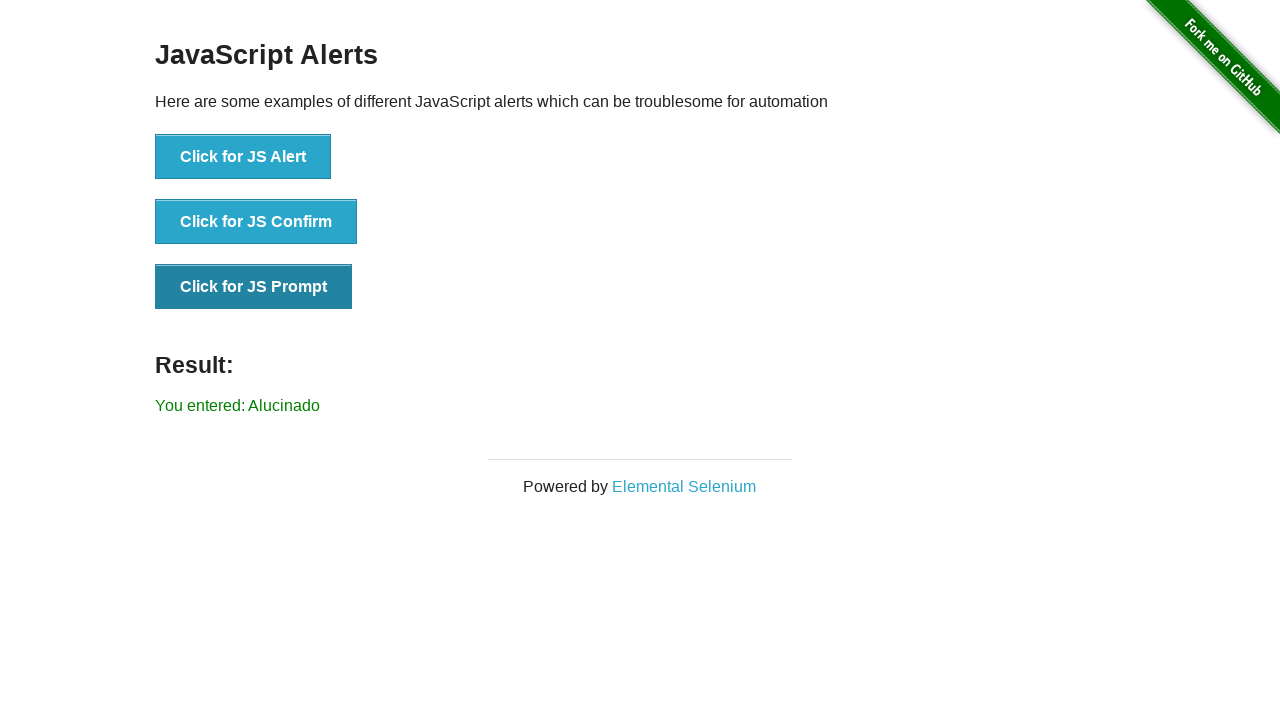

Verified result message displays 'You entered: Alucinado'
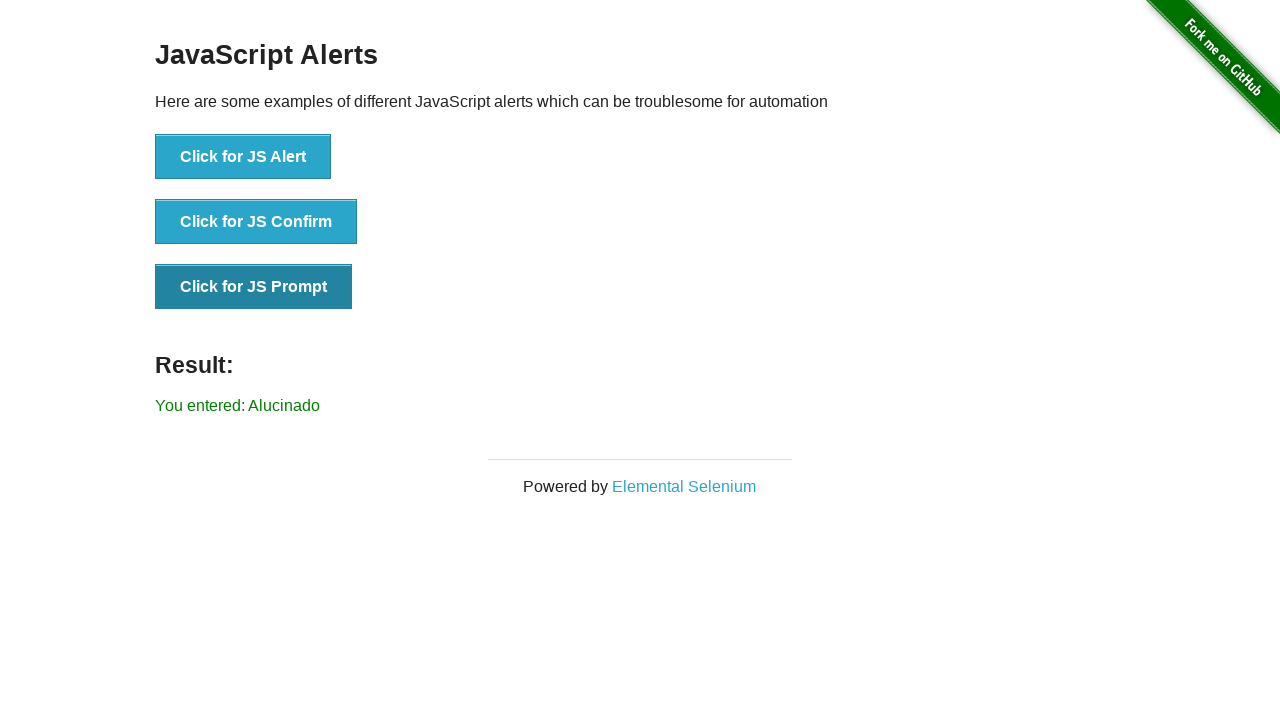

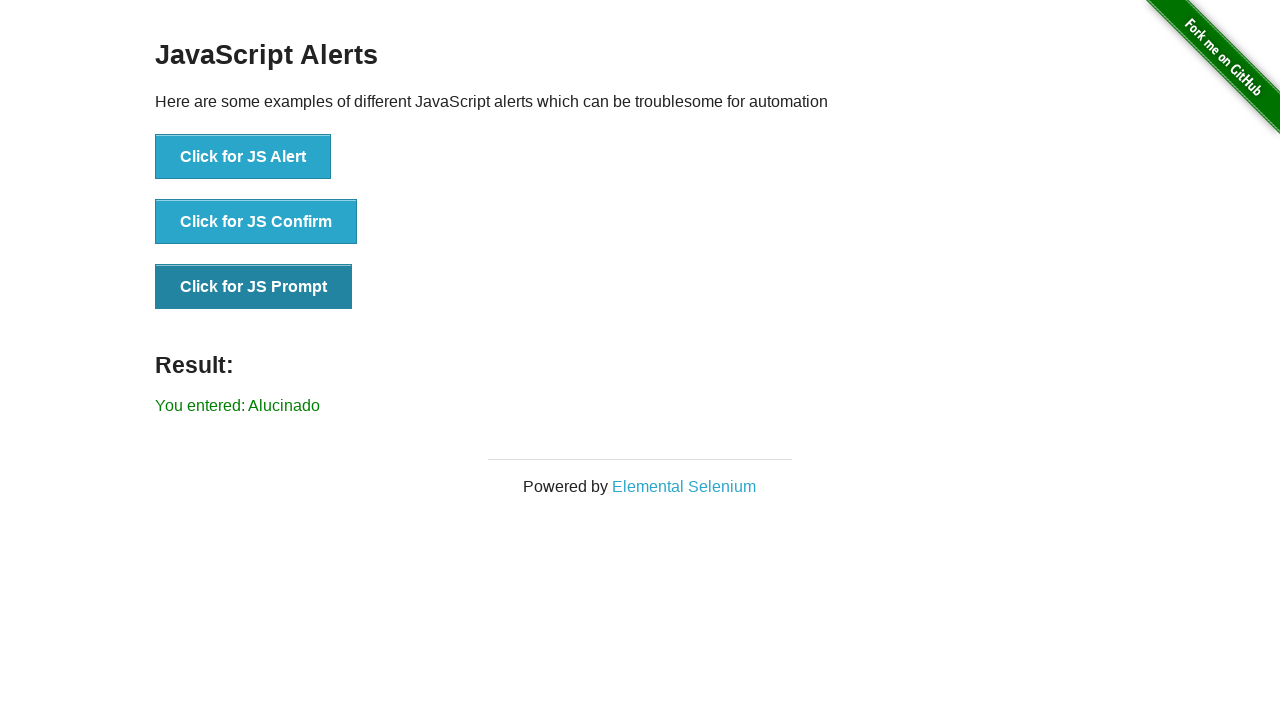